Fills out a simple form with first name, last name, city, and country fields, then submits the form

Starting URL: http://suninjuly.github.io/simple_form_find_task.html

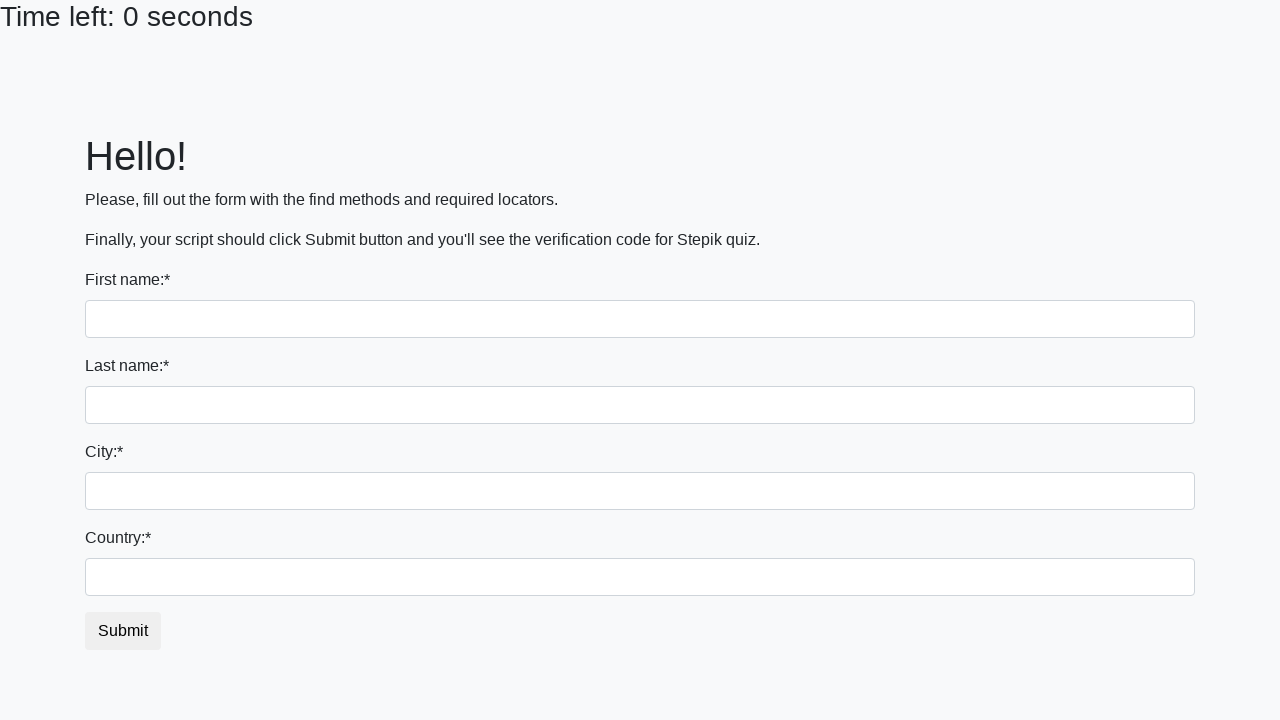

Filled first name field with 'John' on //input[@name='first_name']
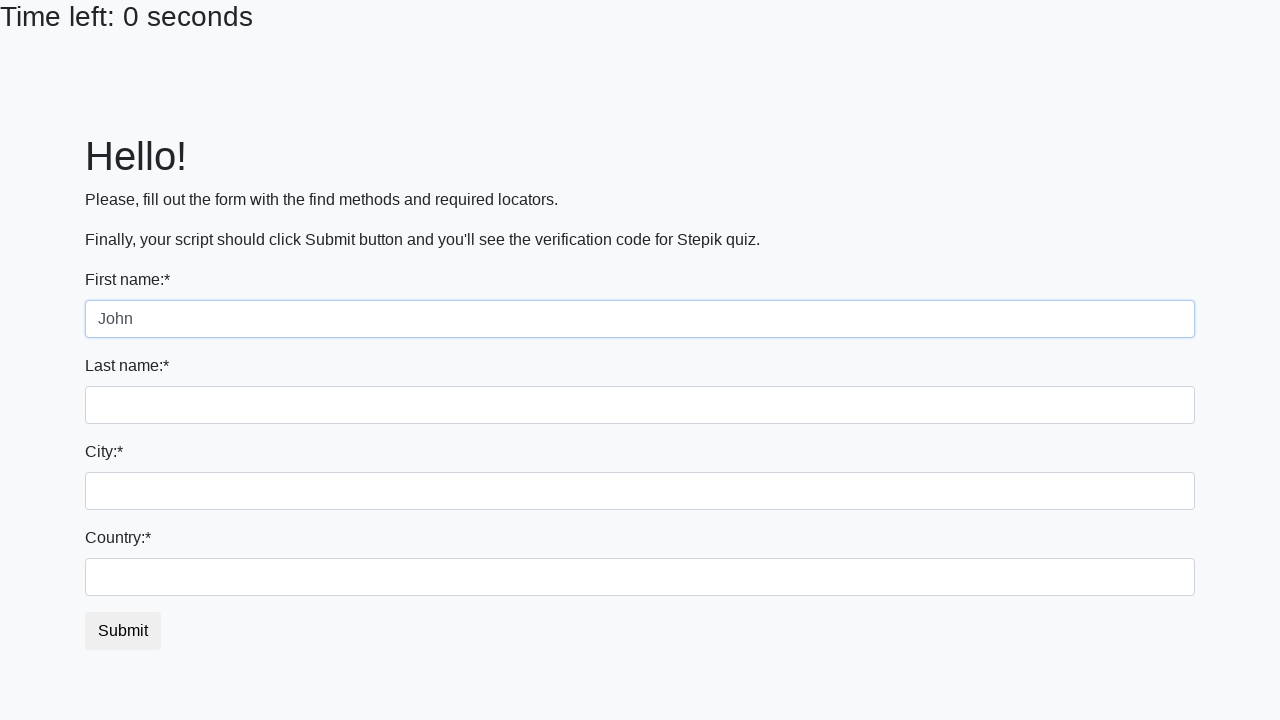

Filled last name field with 'Smith' on //input[@name='last_name']
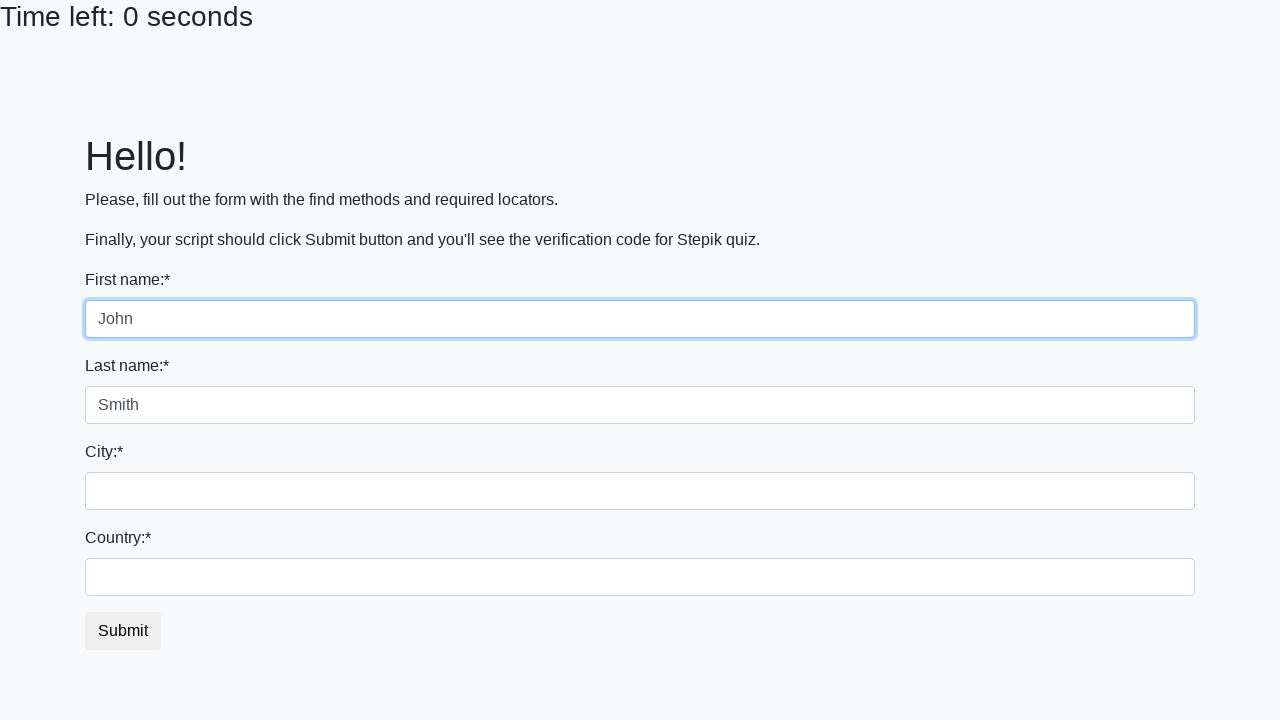

Filled city field with 'New York' on //input[@class='form-control city']
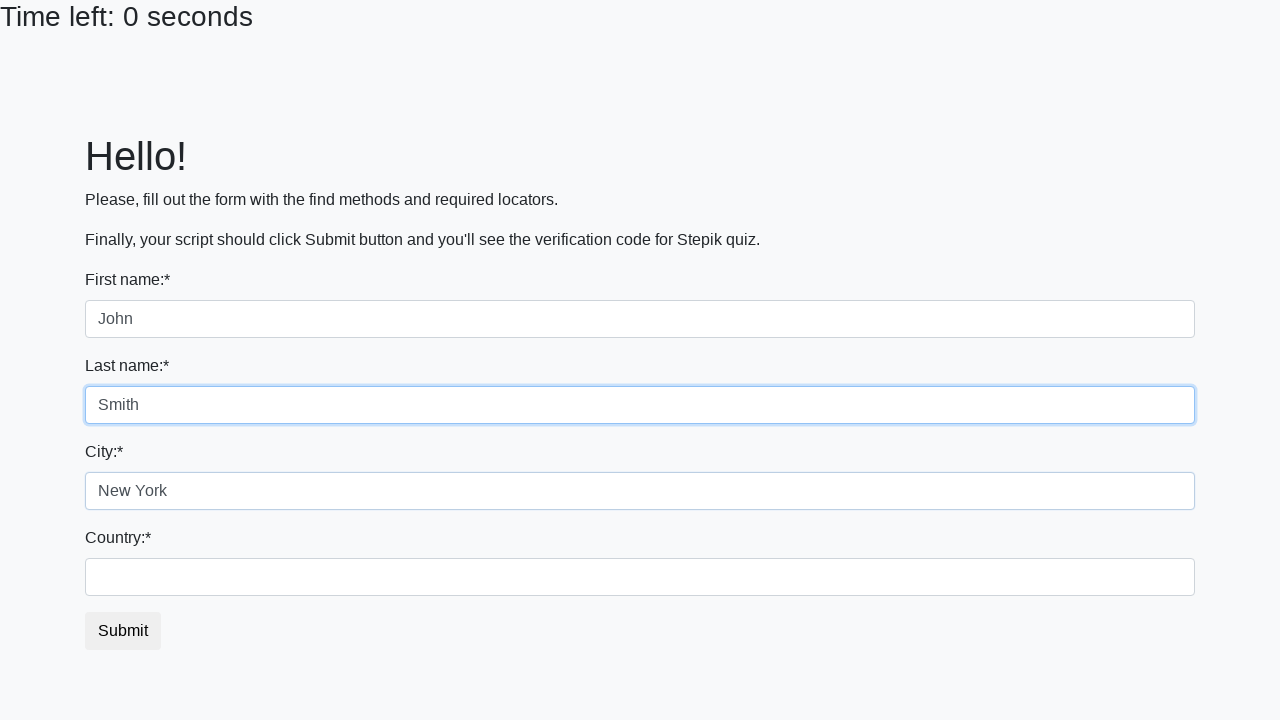

Filled country field with 'United States' on //input[@id='country']
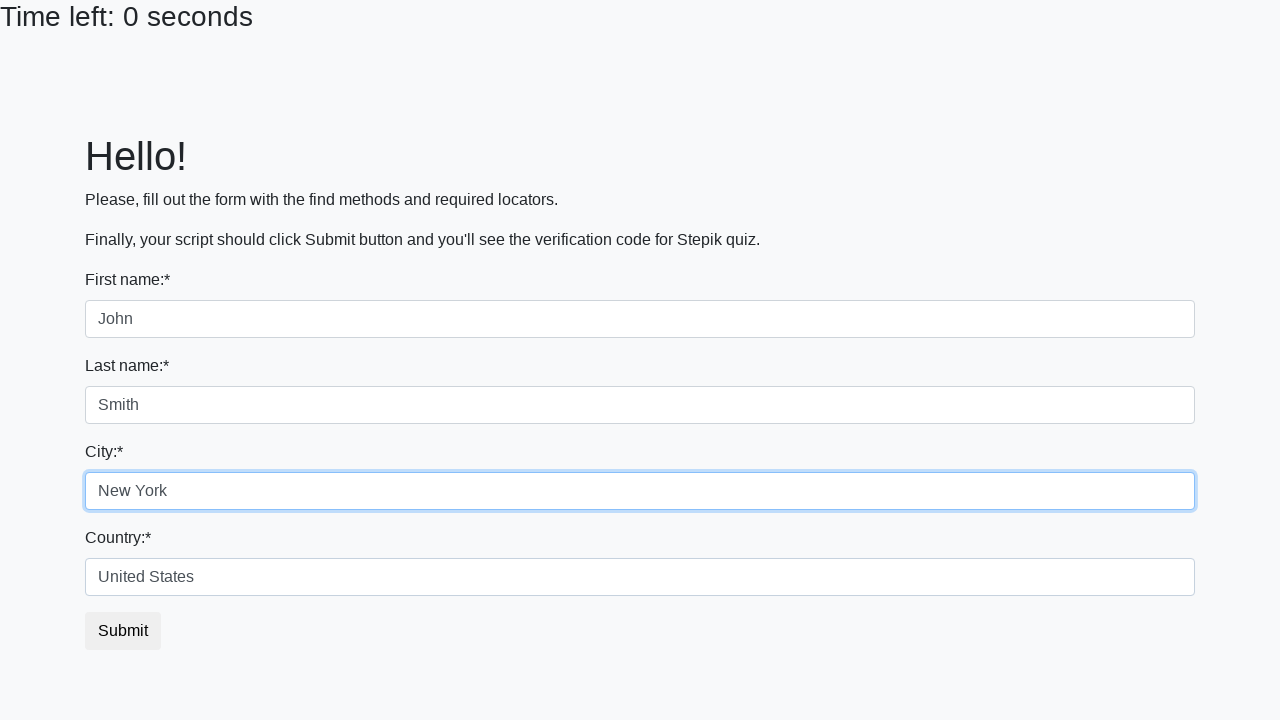

Clicked submit button to submit the form at (123, 631) on button.btn
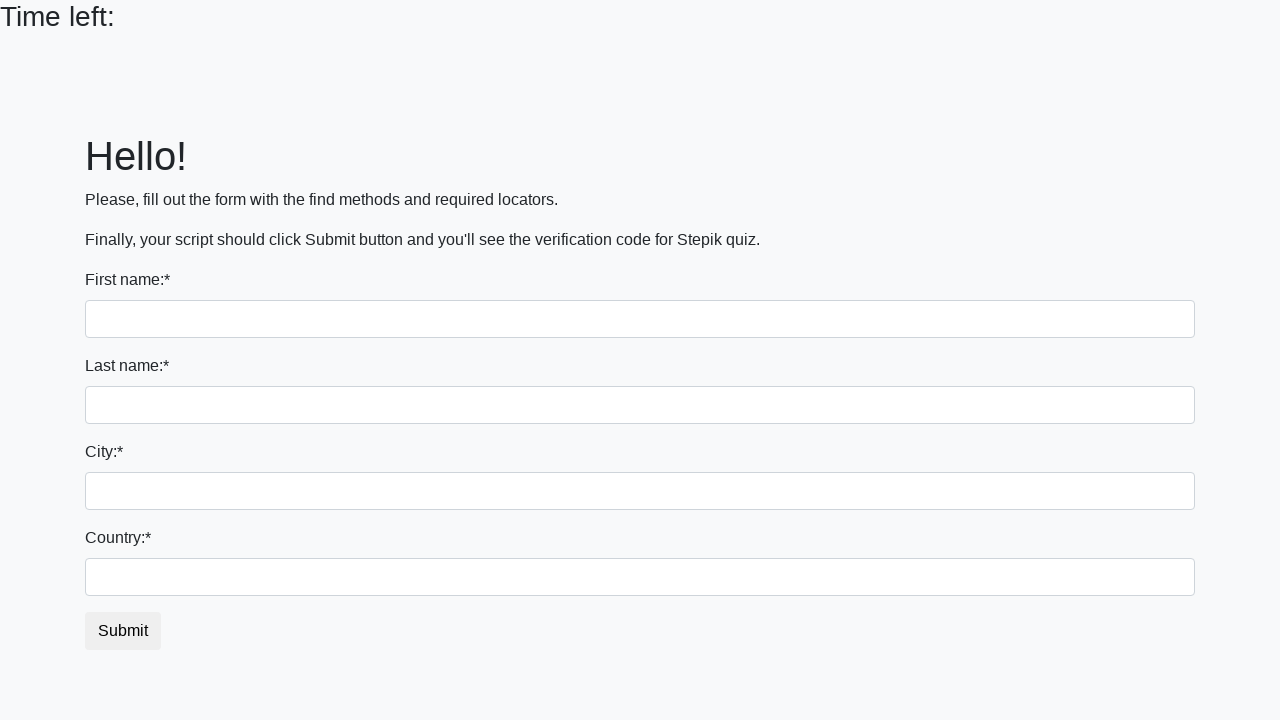

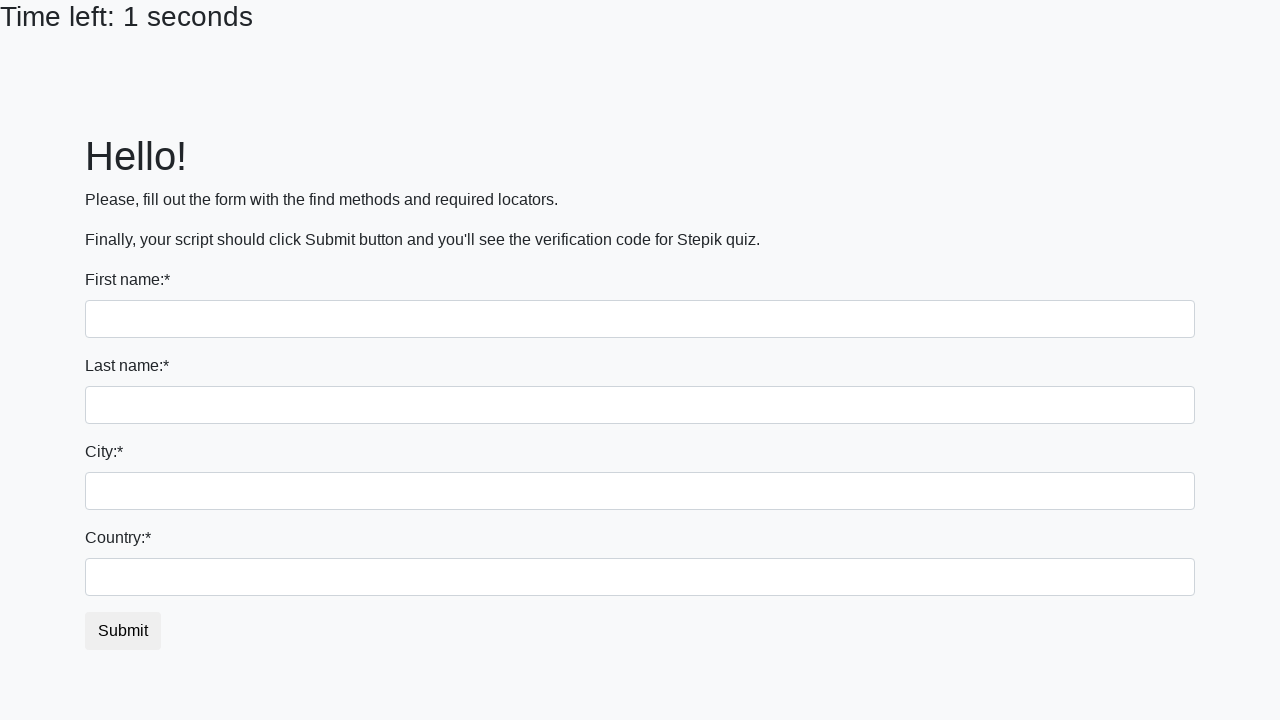